Basic smoke test that navigates to the TechPro Education website and verifies the page loads successfully

Starting URL: https://www.techproeducation.com

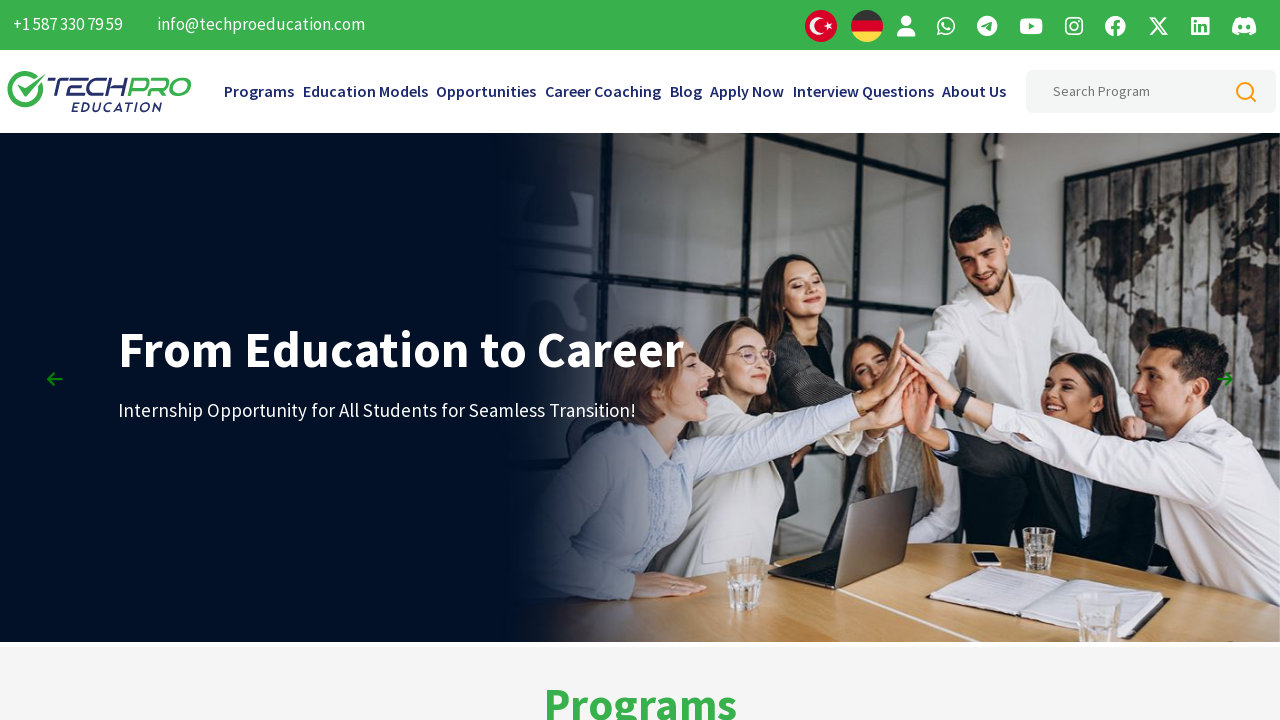

Navigated to TechPro Education website
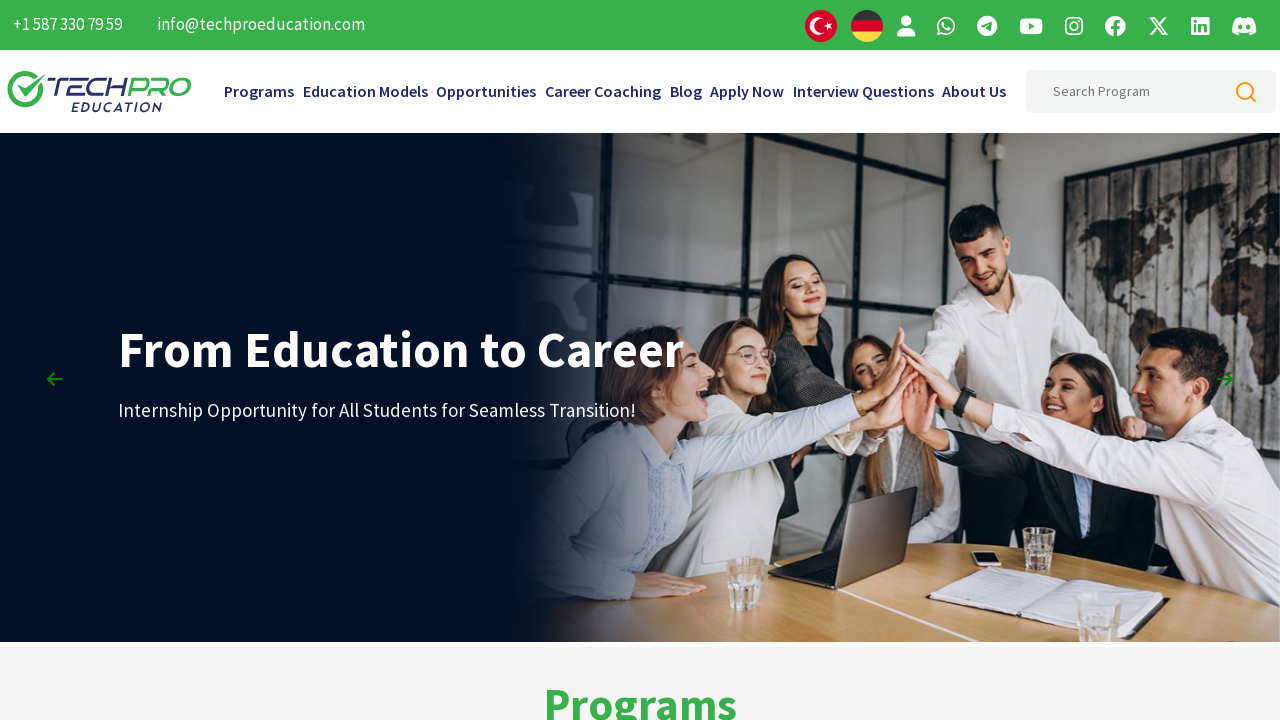

Page DOM content loaded
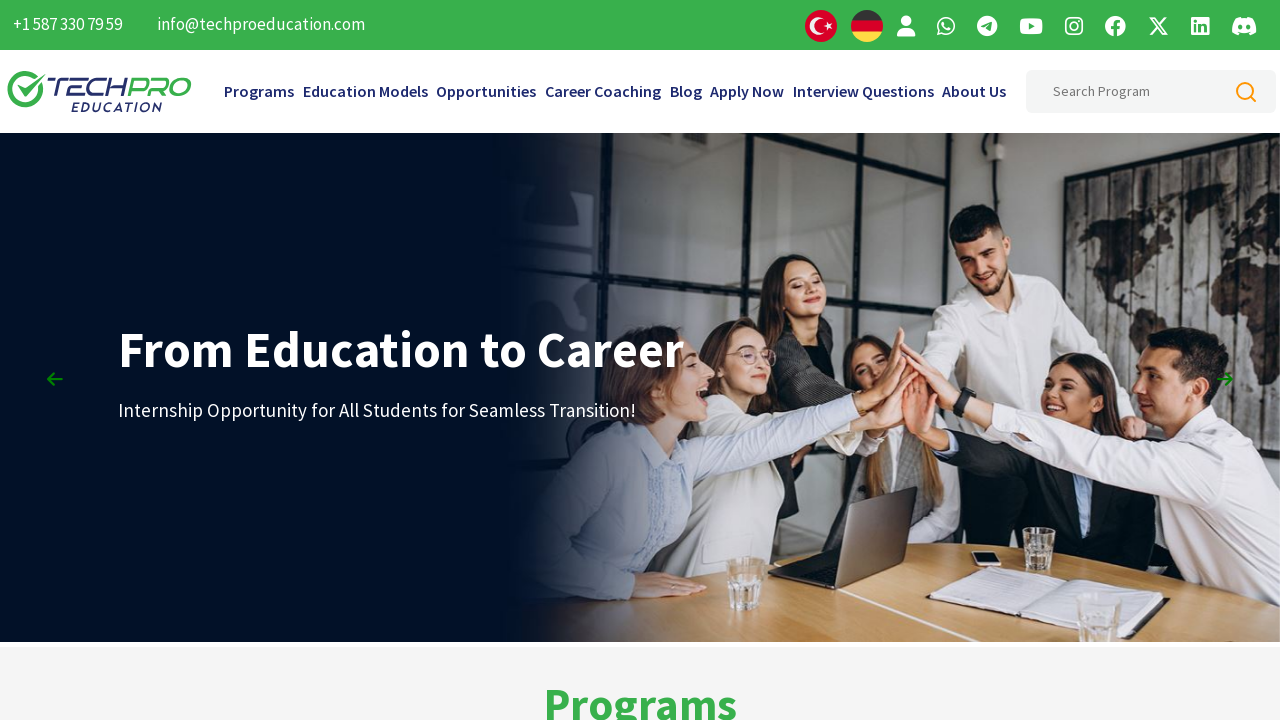

Body element is present, page loaded successfully
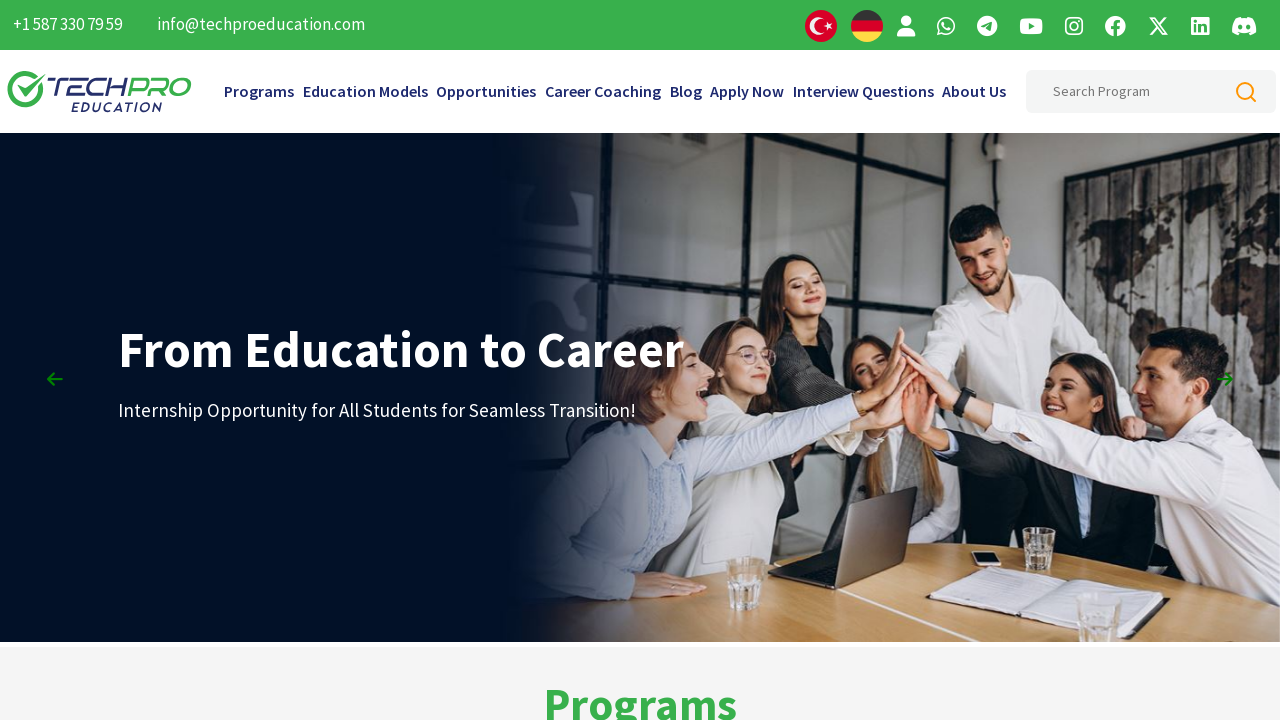

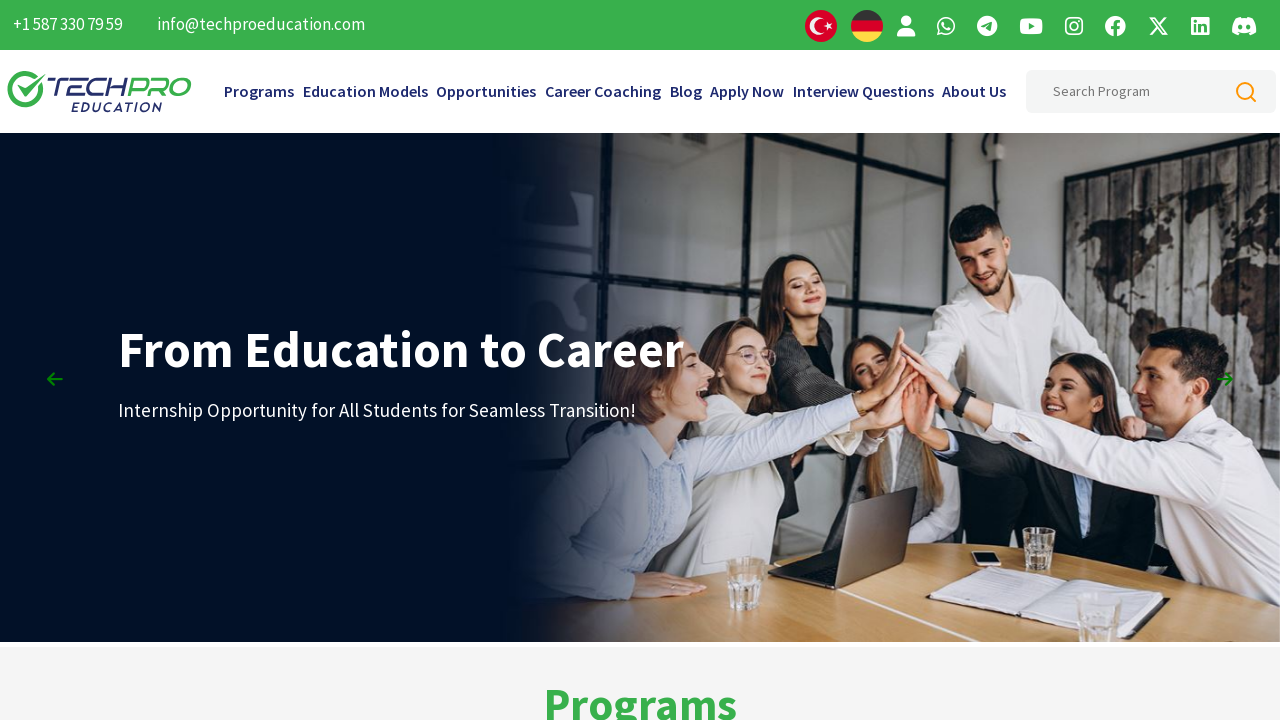